Tests login error handling with password containing special characters, verifying appropriate error message is displayed

Starting URL: https://www.saucedemo.com/

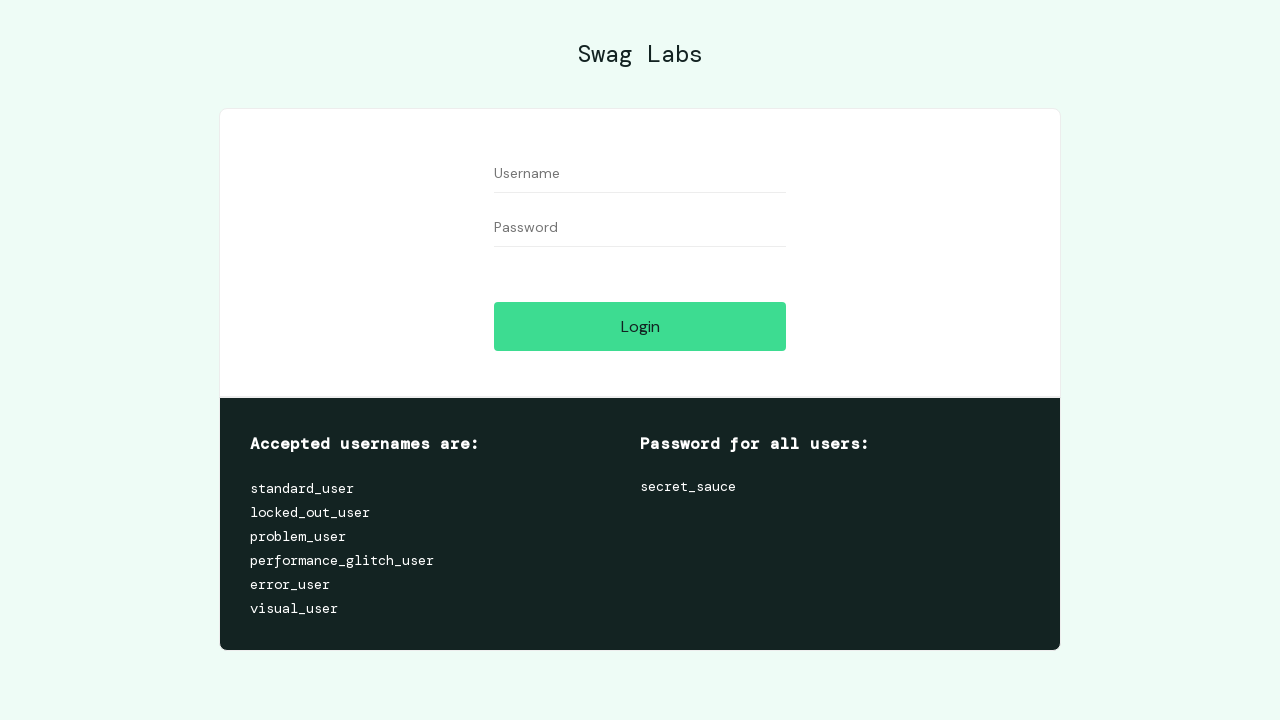

Filled username field with 'standard_user' on #user-name
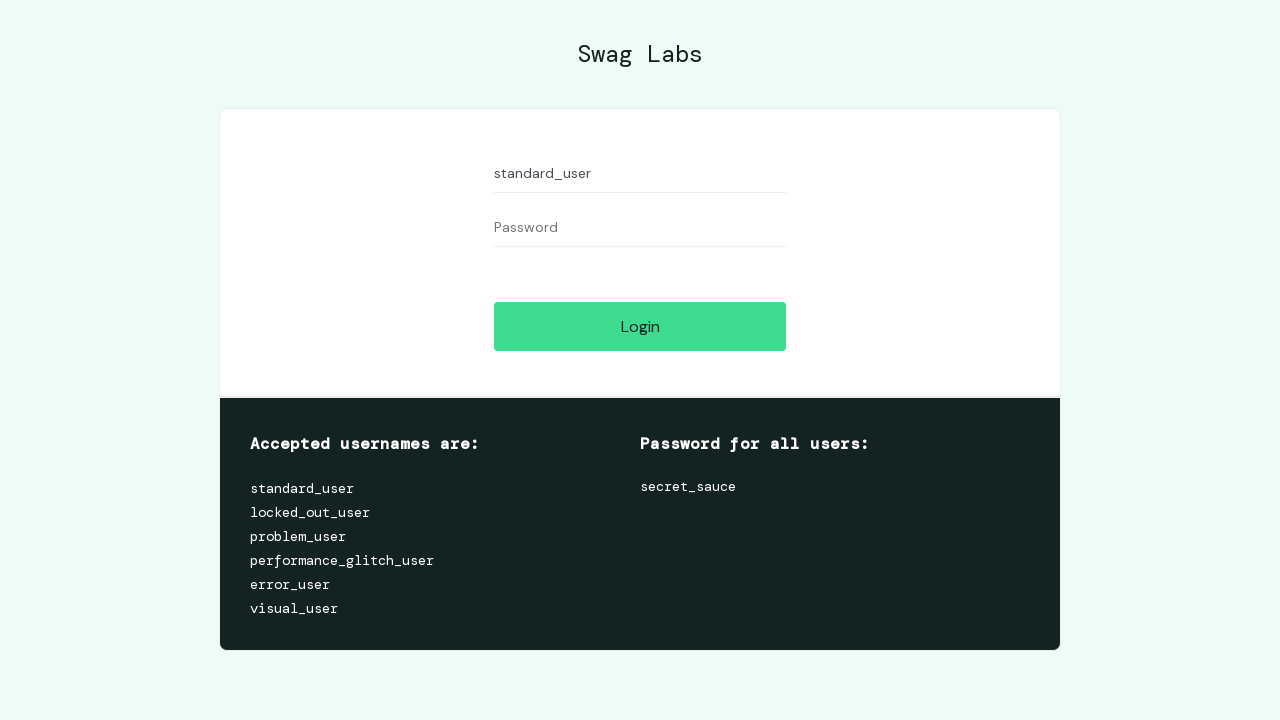

Filled password field with 'wrong@password!' containing special characters on #password
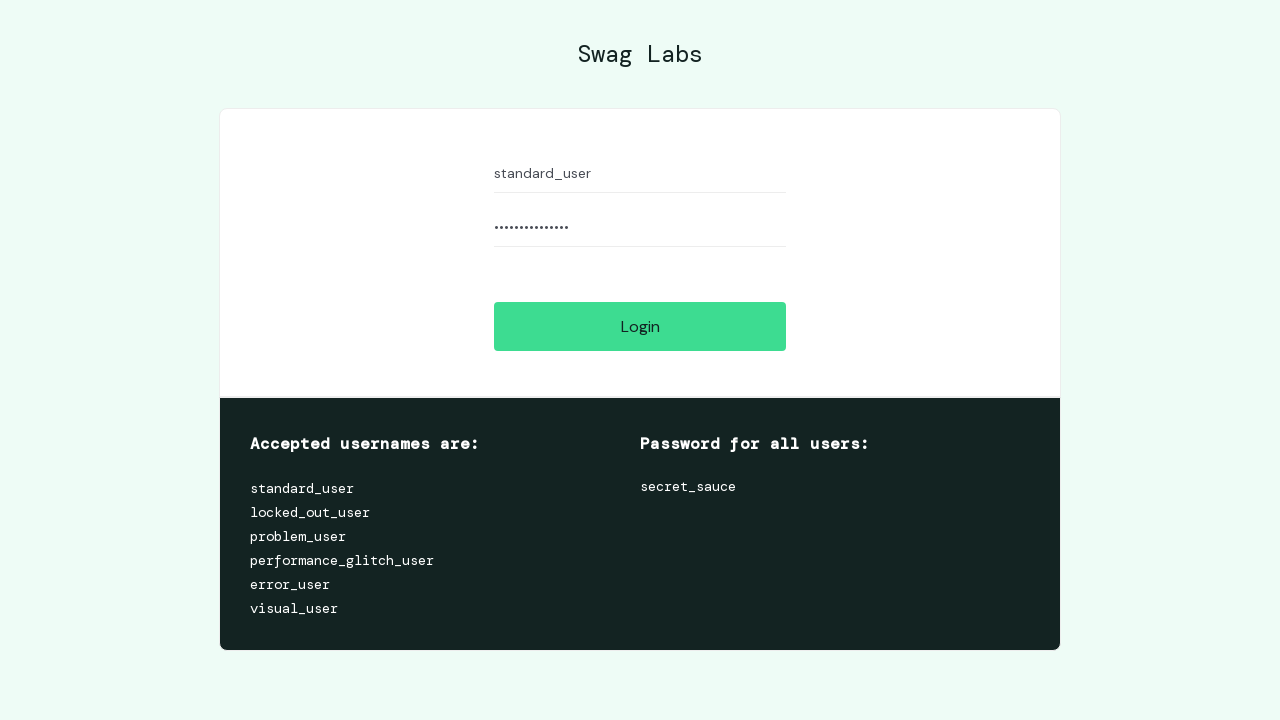

Clicked login button to attempt authentication at (640, 326) on #login-button
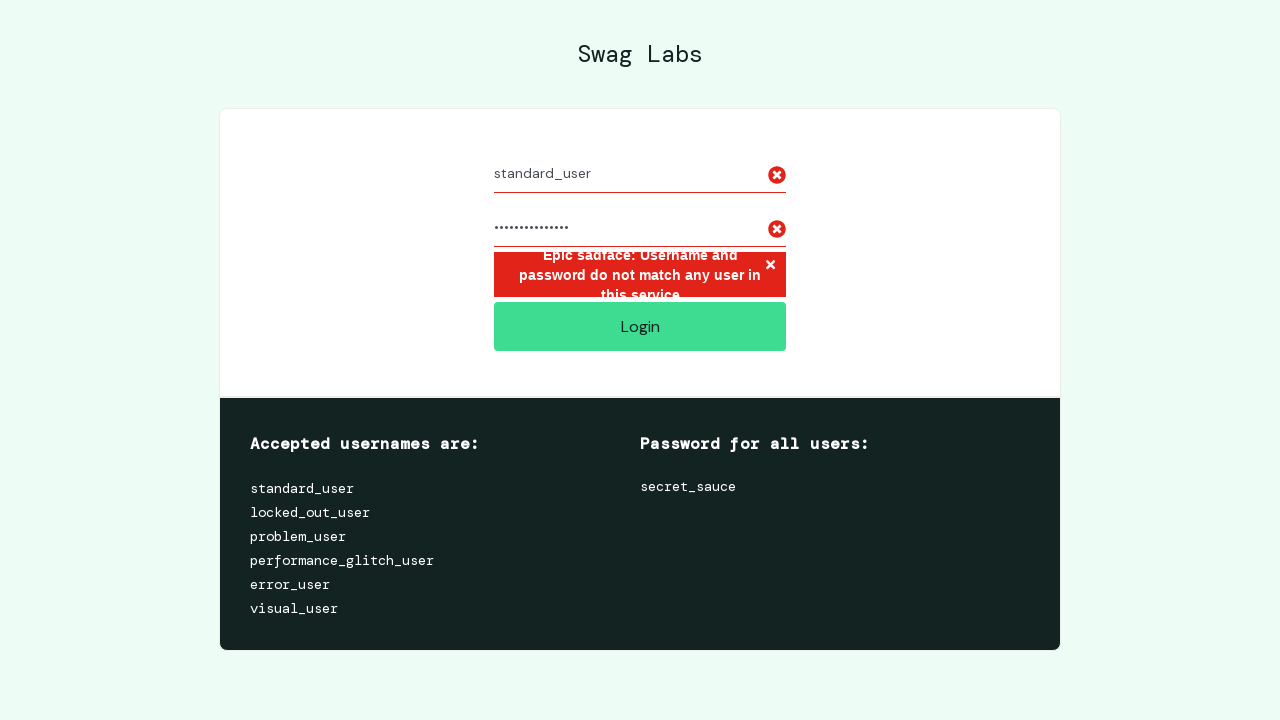

Error message element is displayed after failed login attempt
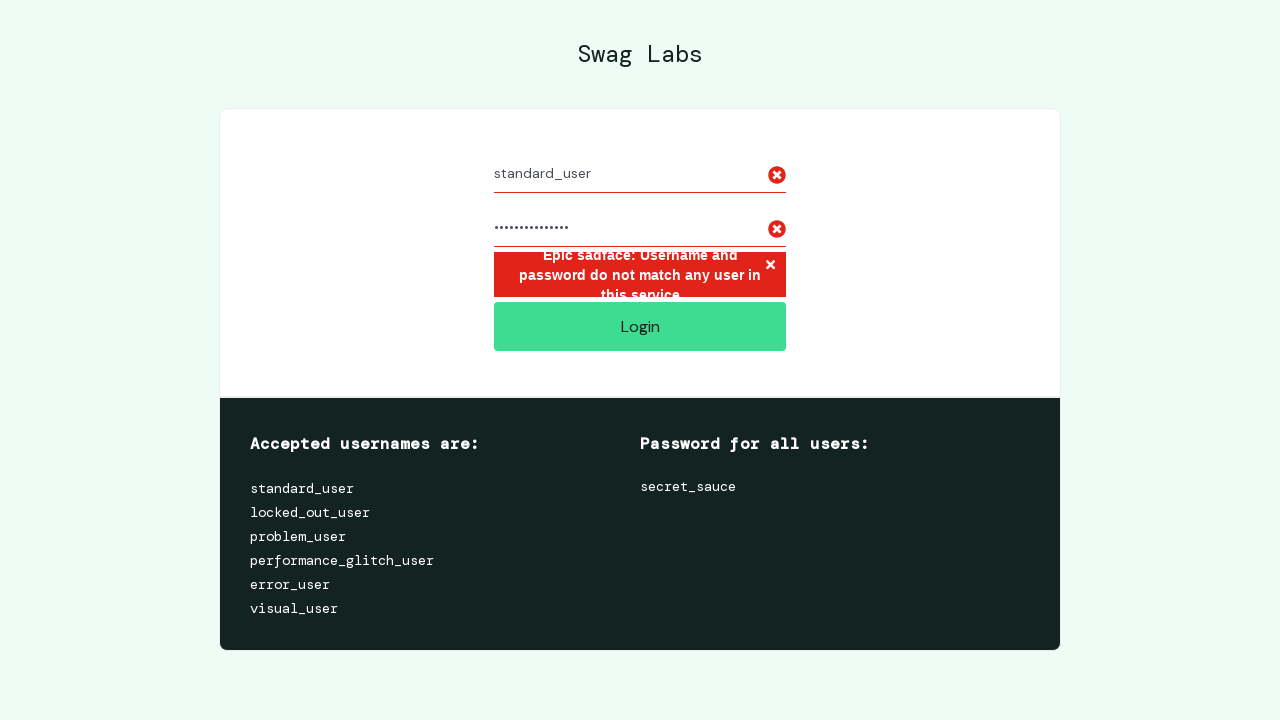

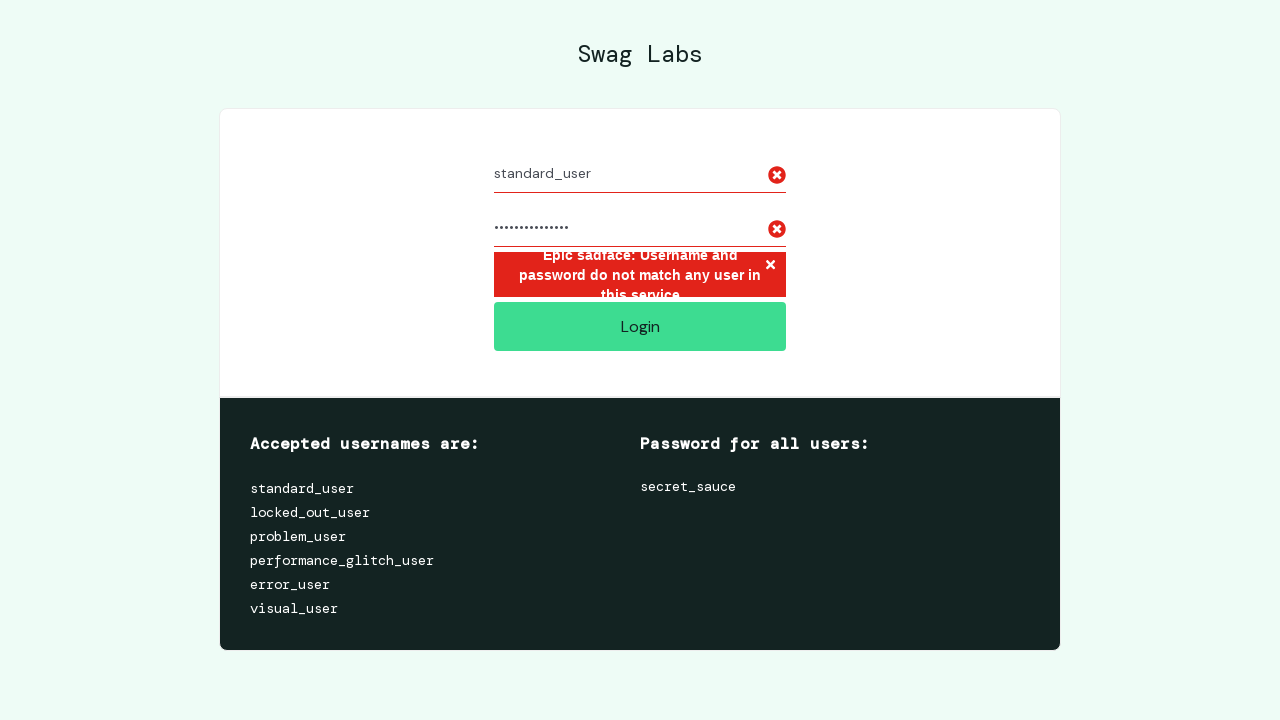